Tests JavaScript alert handling by clicking a button that triggers an alert and then accepting the alert dialog.

Starting URL: https://demoqa.com/alerts

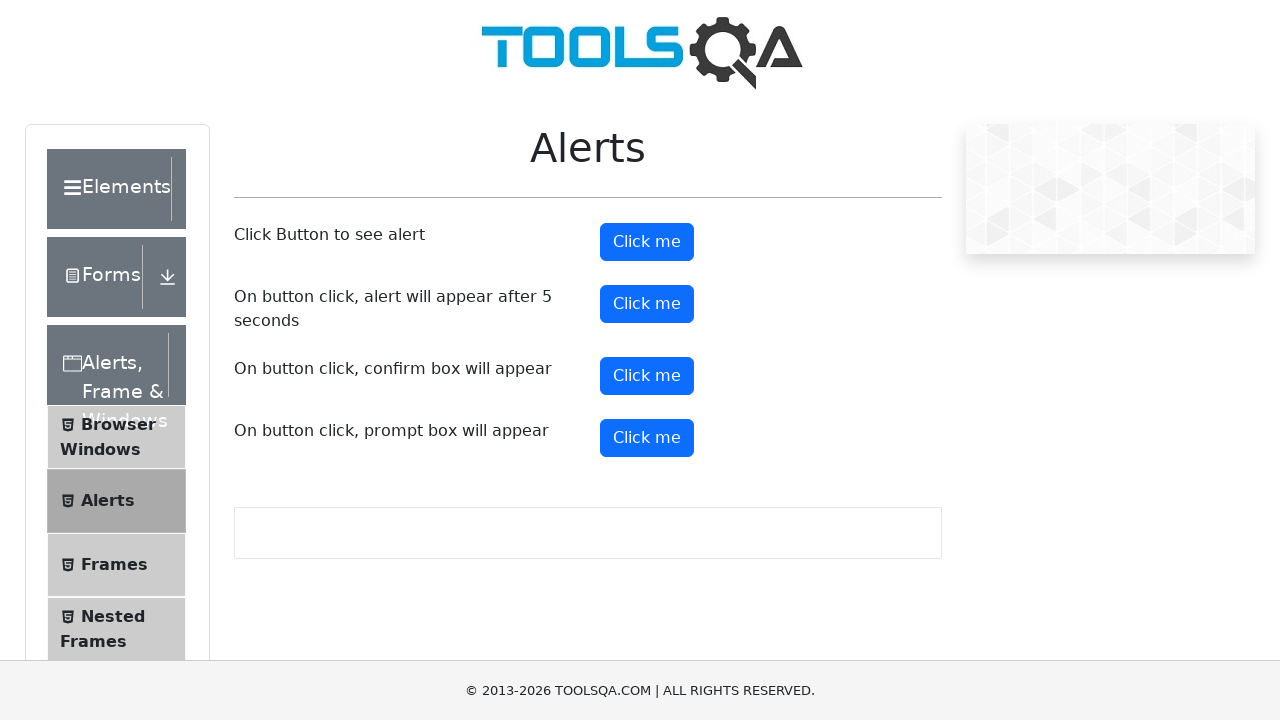

Alert button loaded and ready
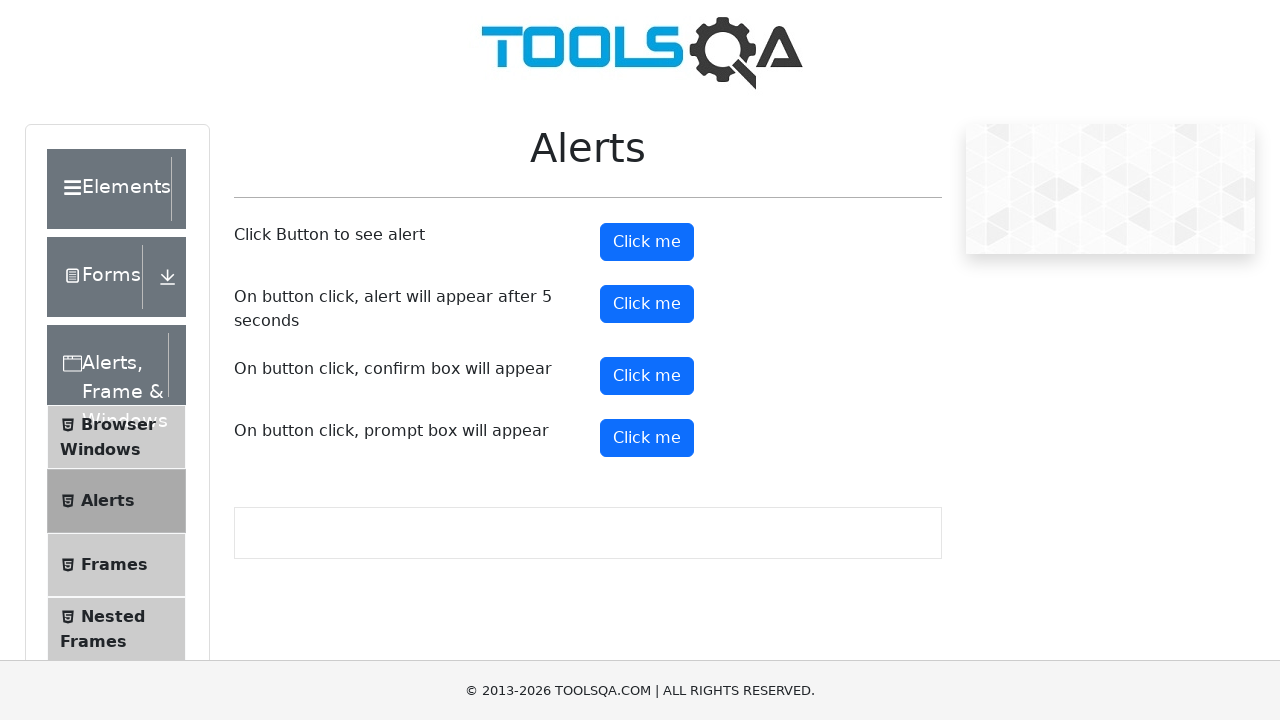

Clicked the alert button at (647, 242) on xpath=//div[@class='col']//button[@class='btn btn-primary']
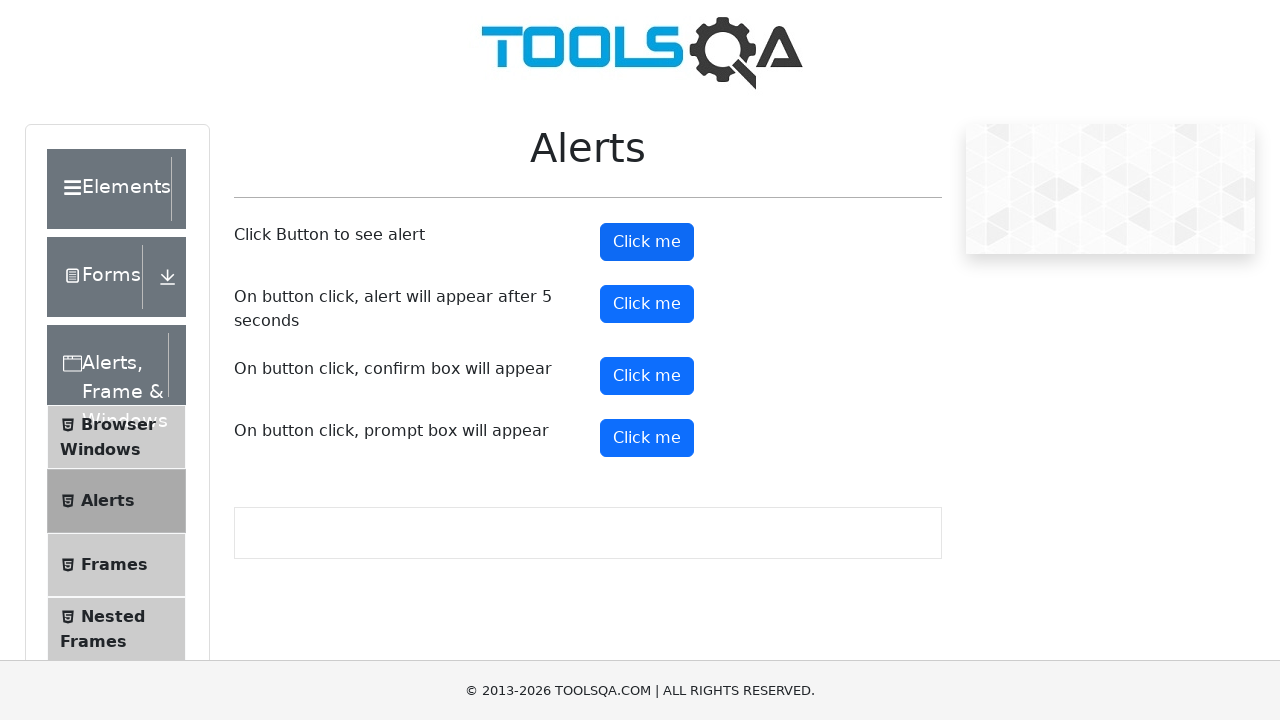

Dialog handler set up to accept alerts
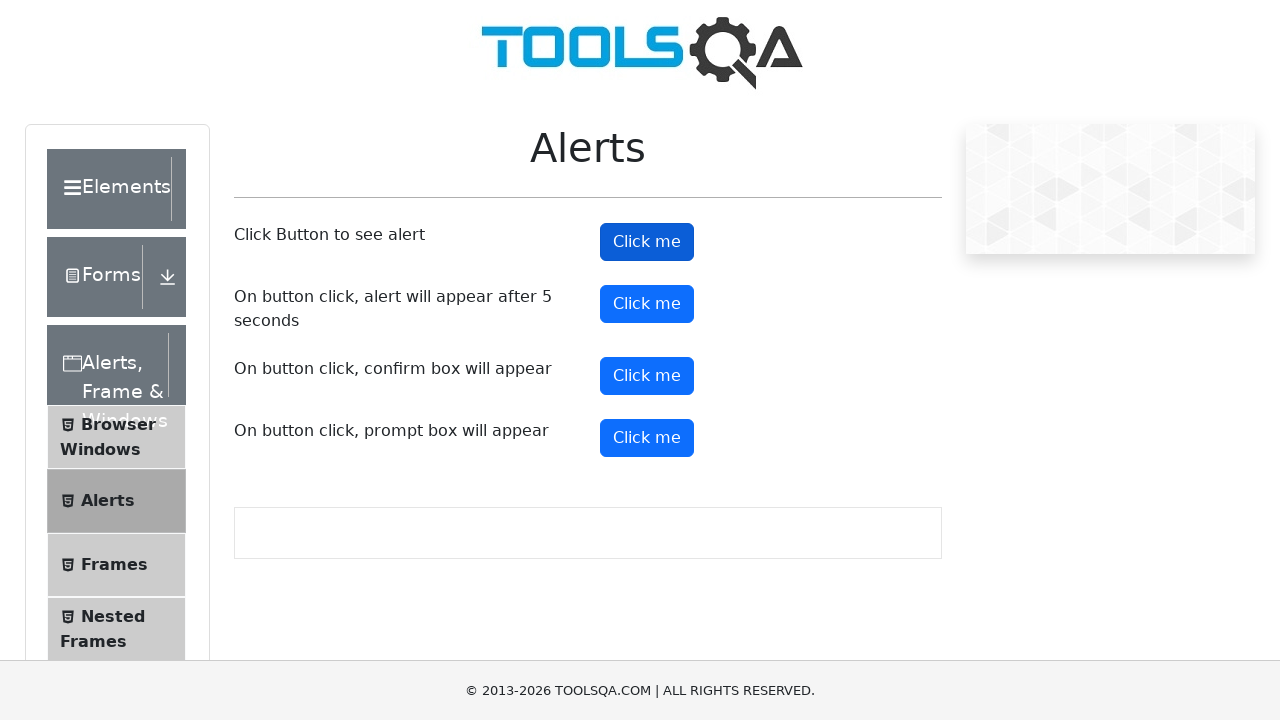

Clicked alert button and accepted the JavaScript alert dialog at (647, 242) on #alertButton
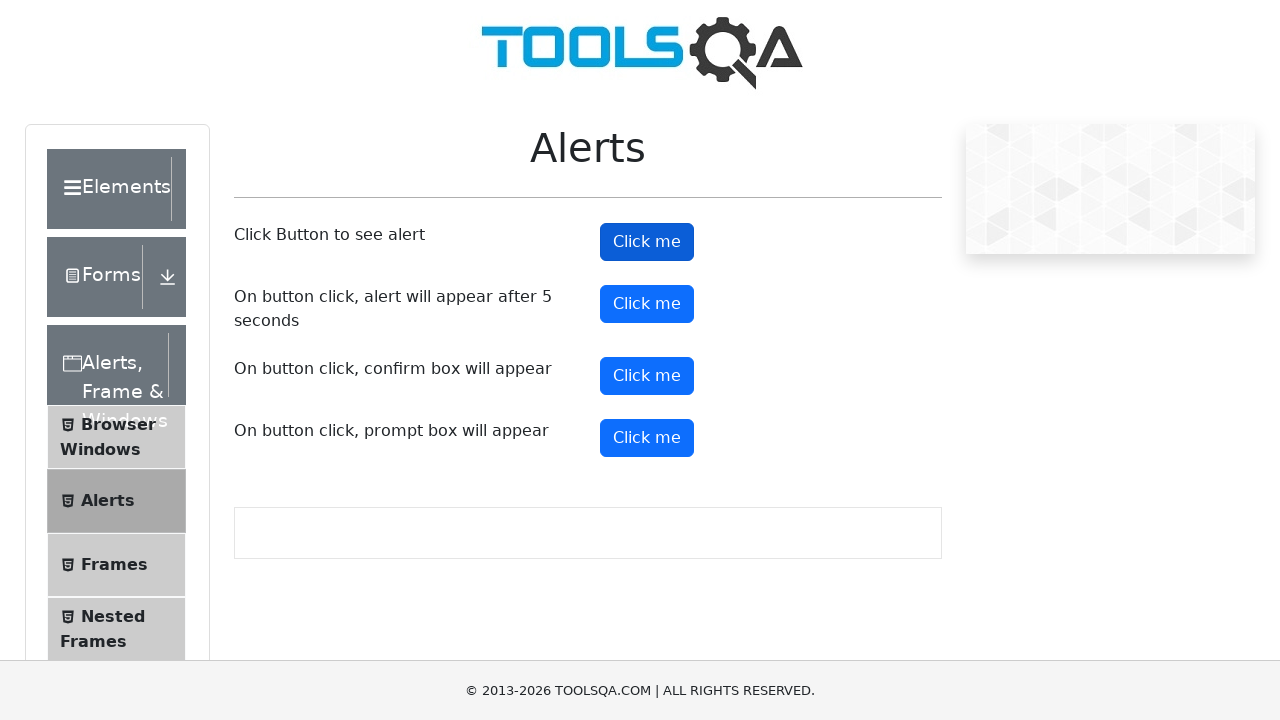

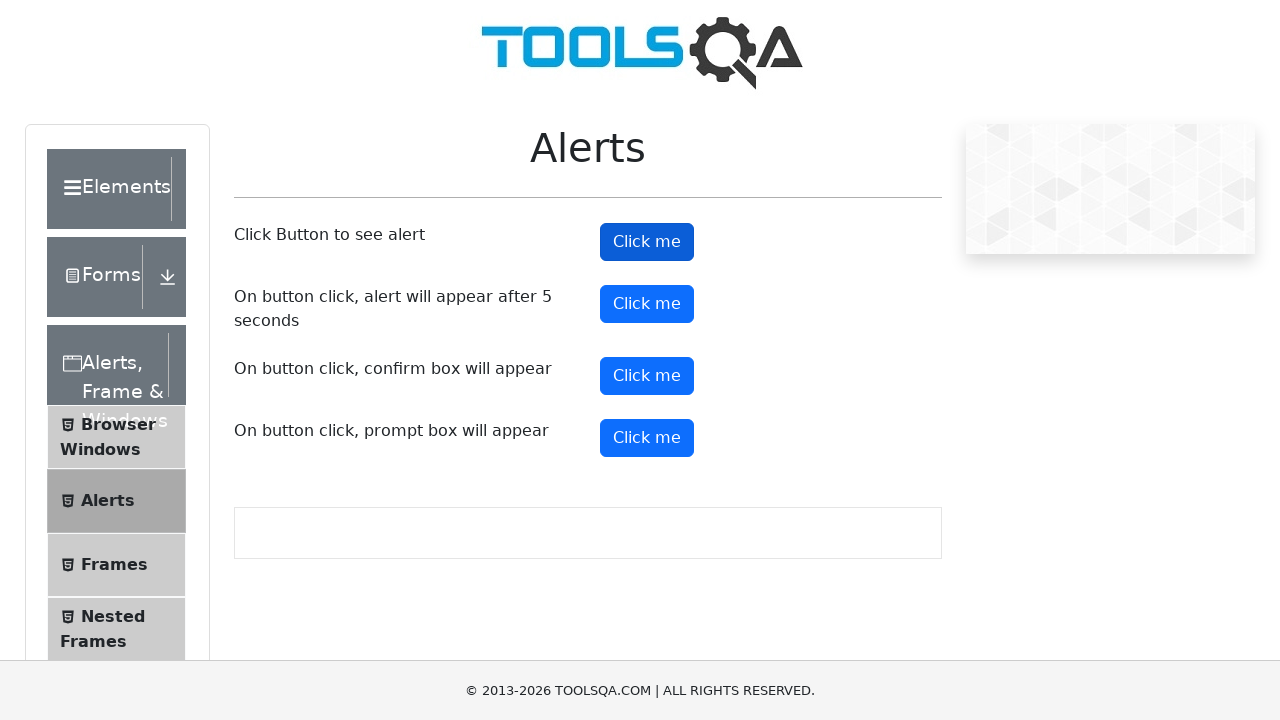